Tests a math puzzle page by reading two numbers from the page, calculating their sum, selecting the correct answer from a dropdown, and clicking the submit button

Starting URL: https://suninjuly.github.io/selects2.html

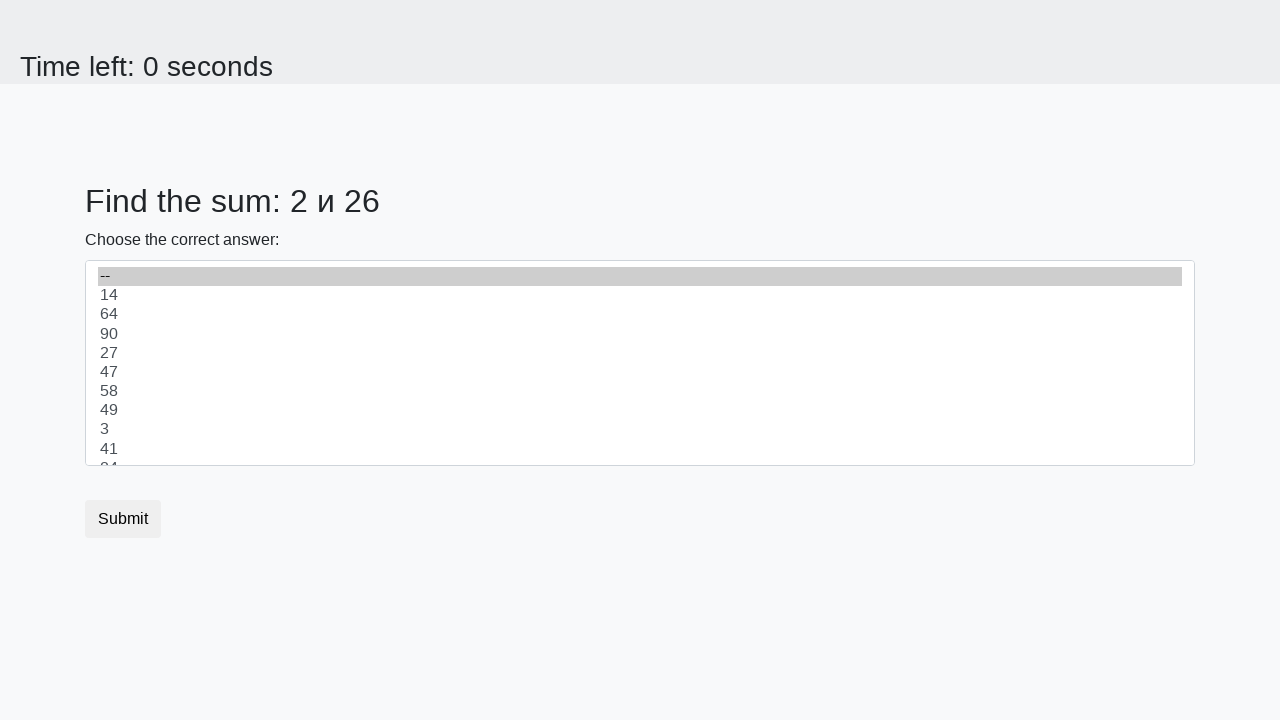

Read first number from page
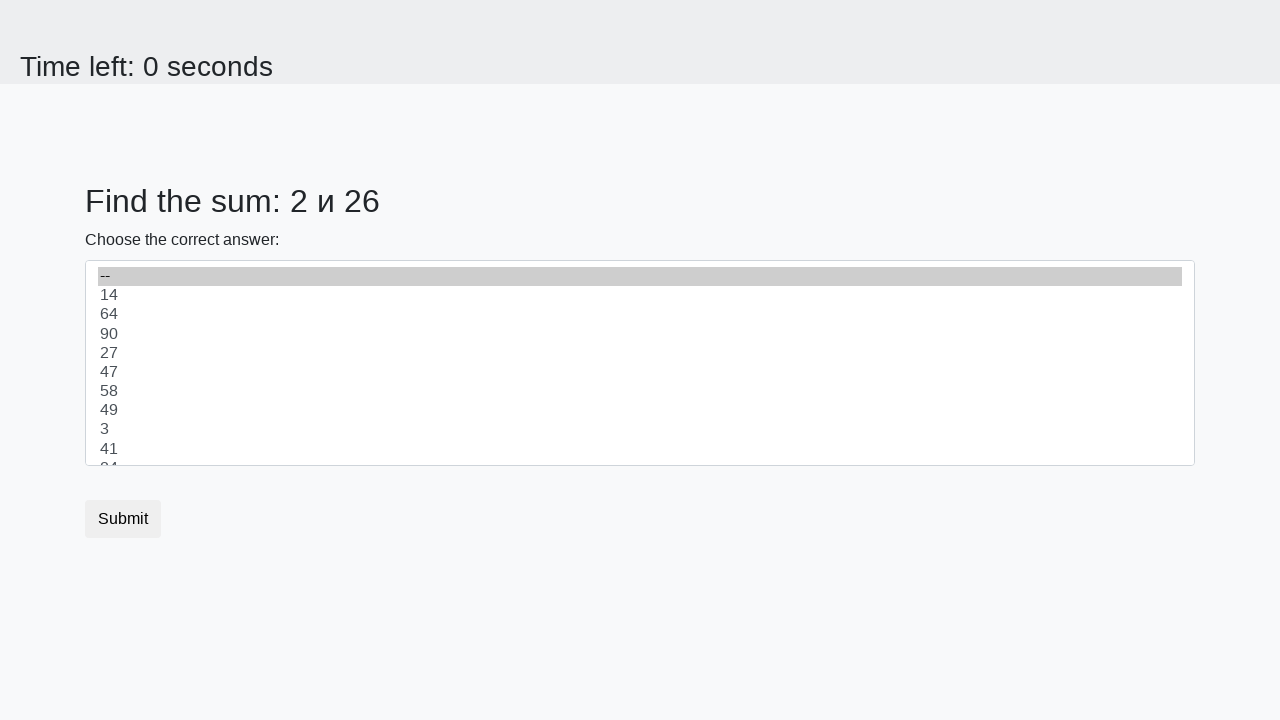

Read second number from page
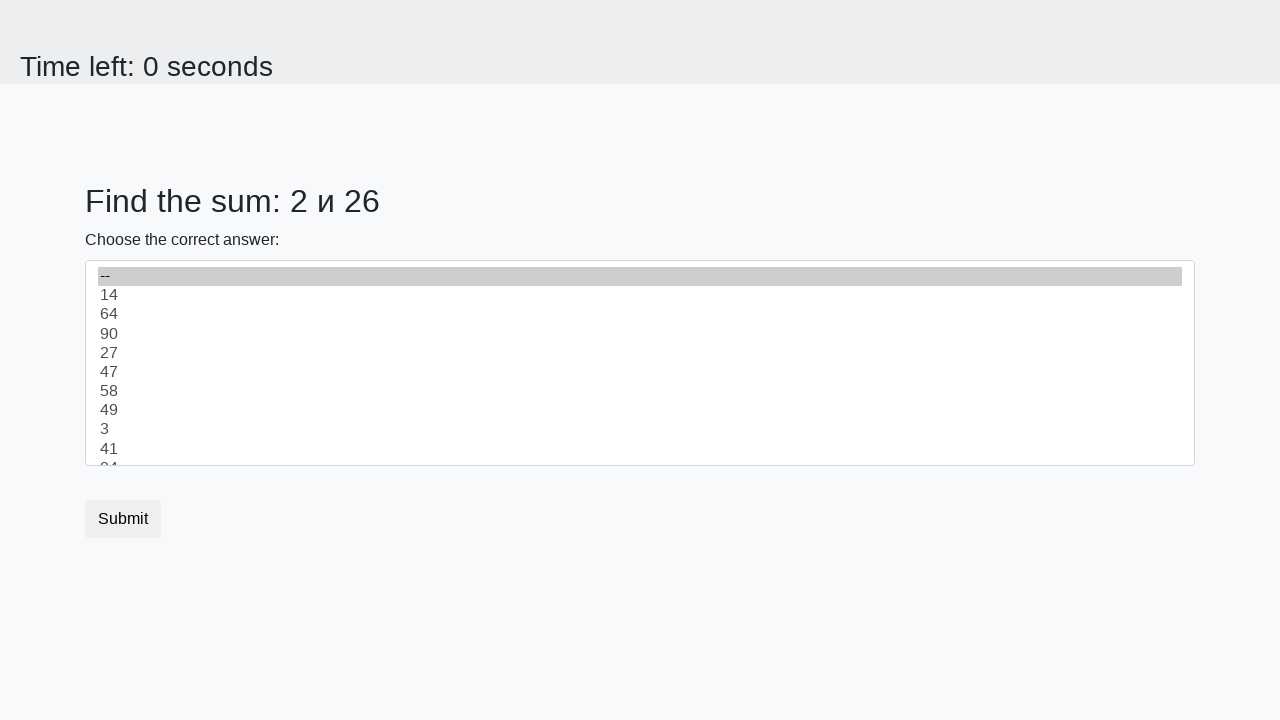

Calculated sum: 2 + 26 = 28
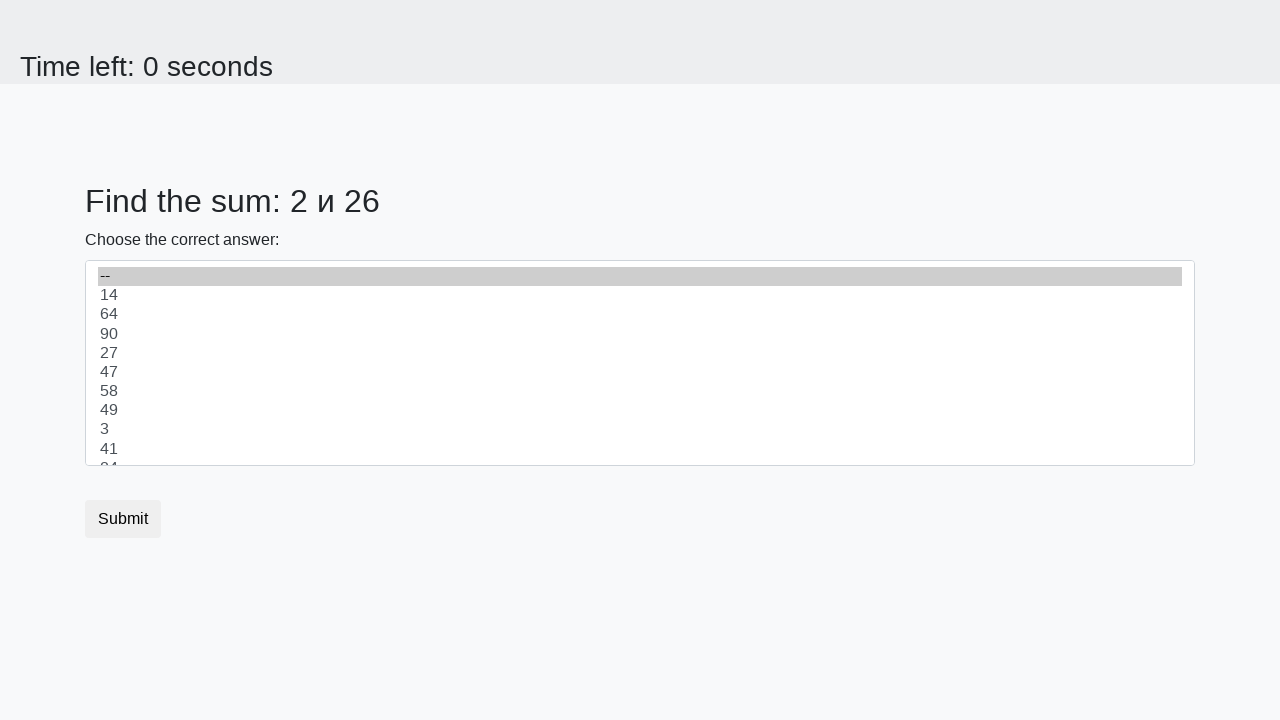

Selected correct answer '28' from dropdown on select
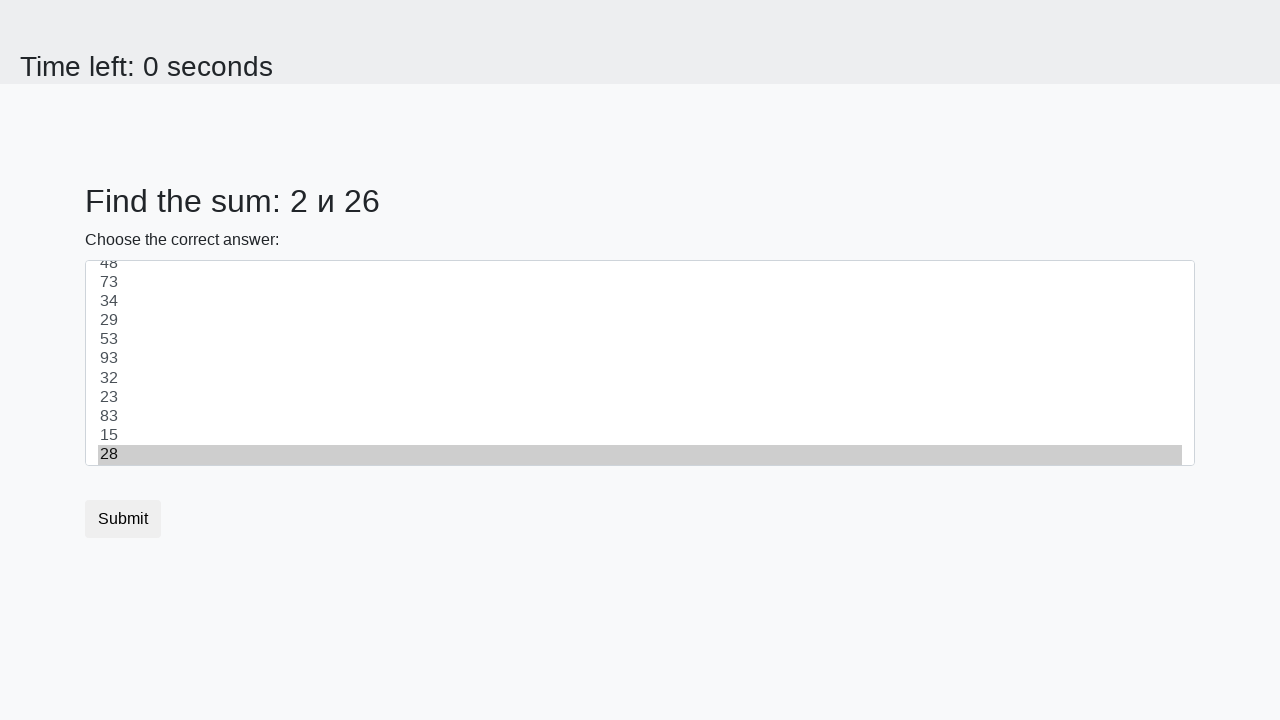

Clicked submit button at (123, 519) on button
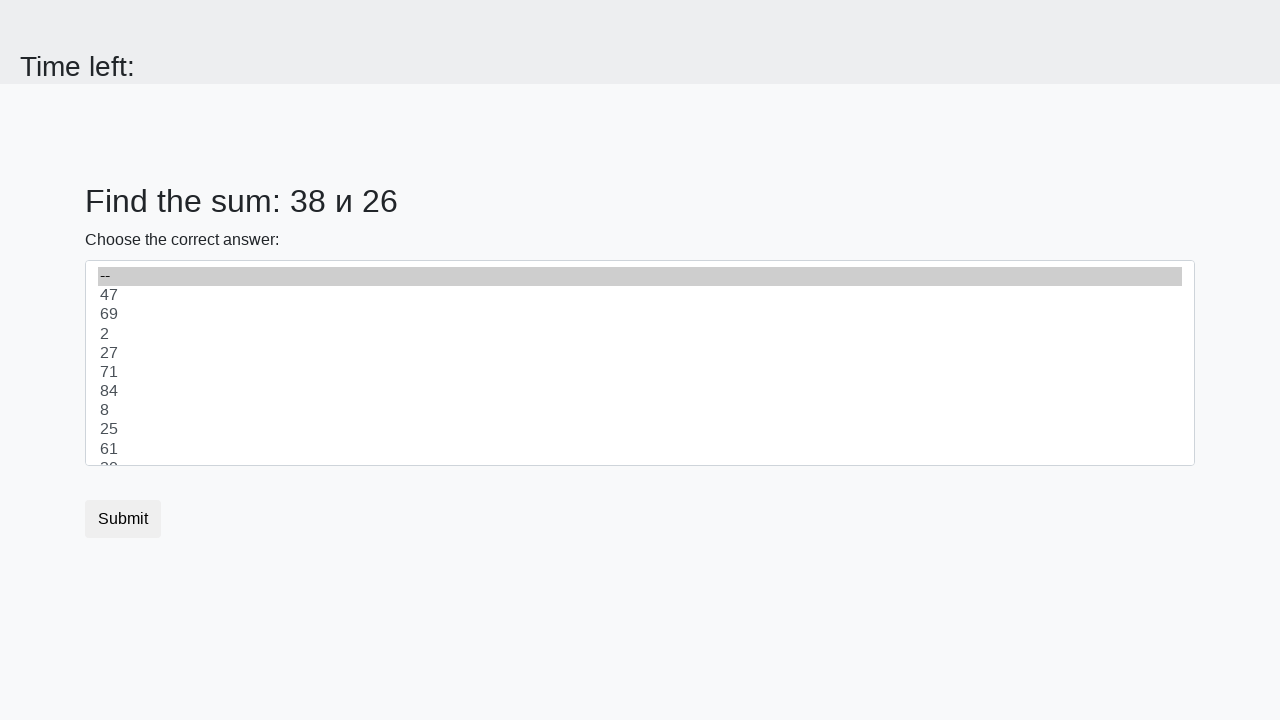

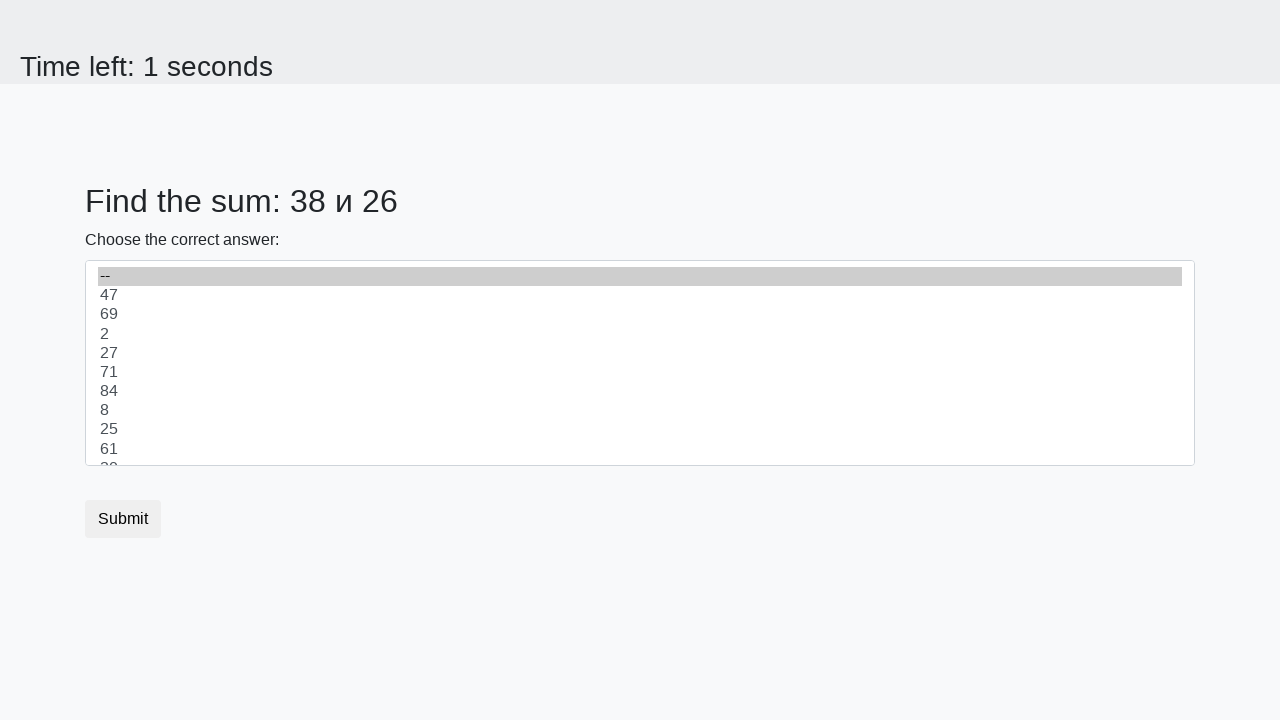